Refreshes the ynet page and verifies the page title

Starting URL: https://www.ynet.co.il

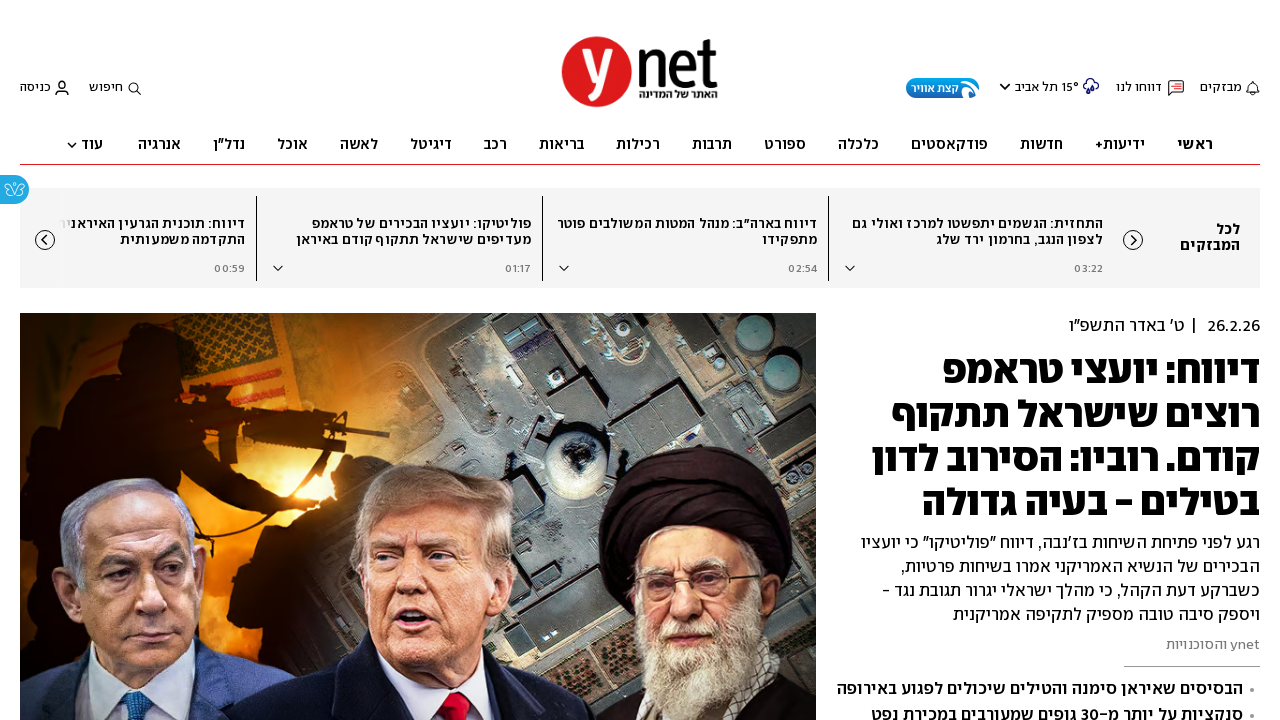

Reloaded the ynet.co.il page
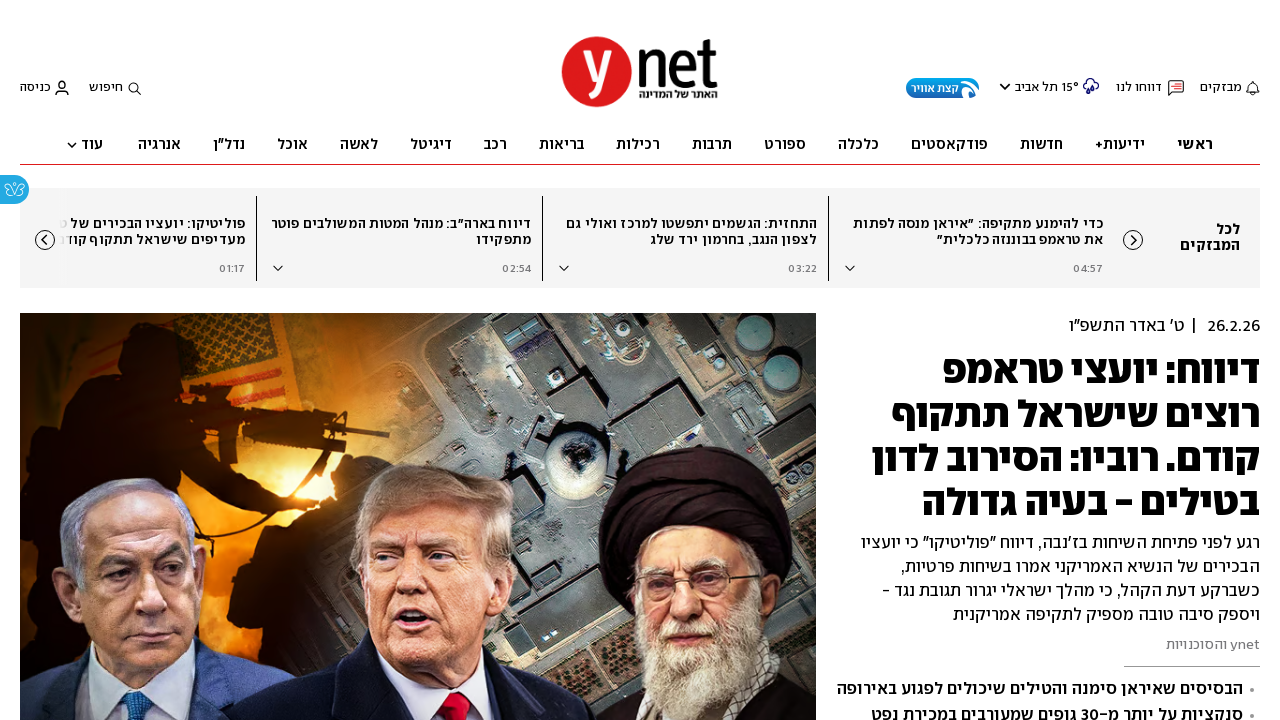

Verified page title matches expected ynet homepage title
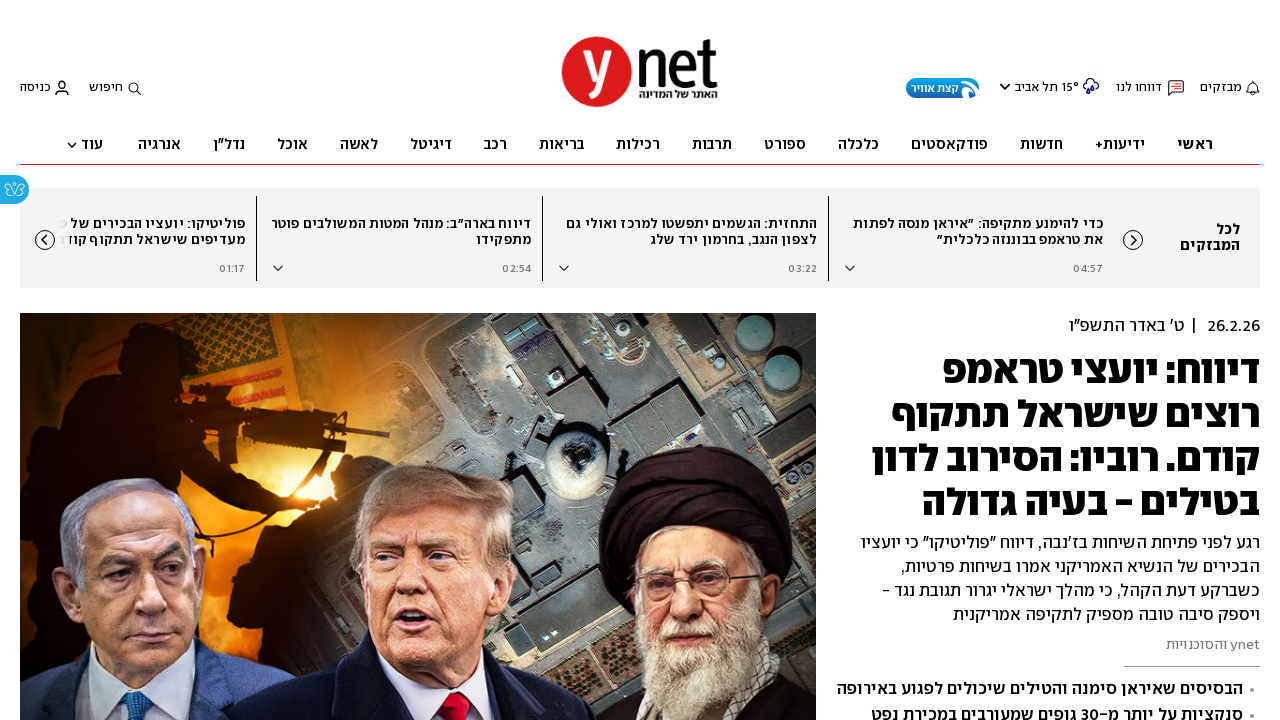

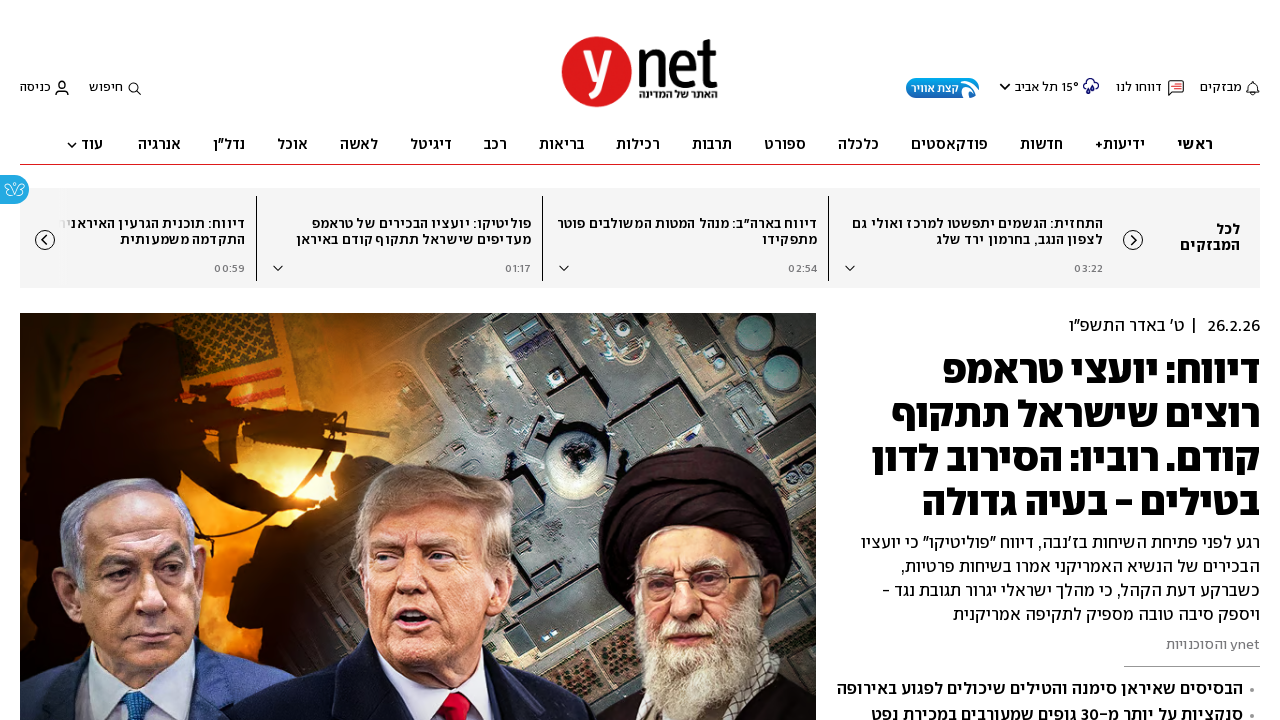